Selects options from a dropdown menu by value and visible text

Starting URL: https://demoqa.com/select-menu

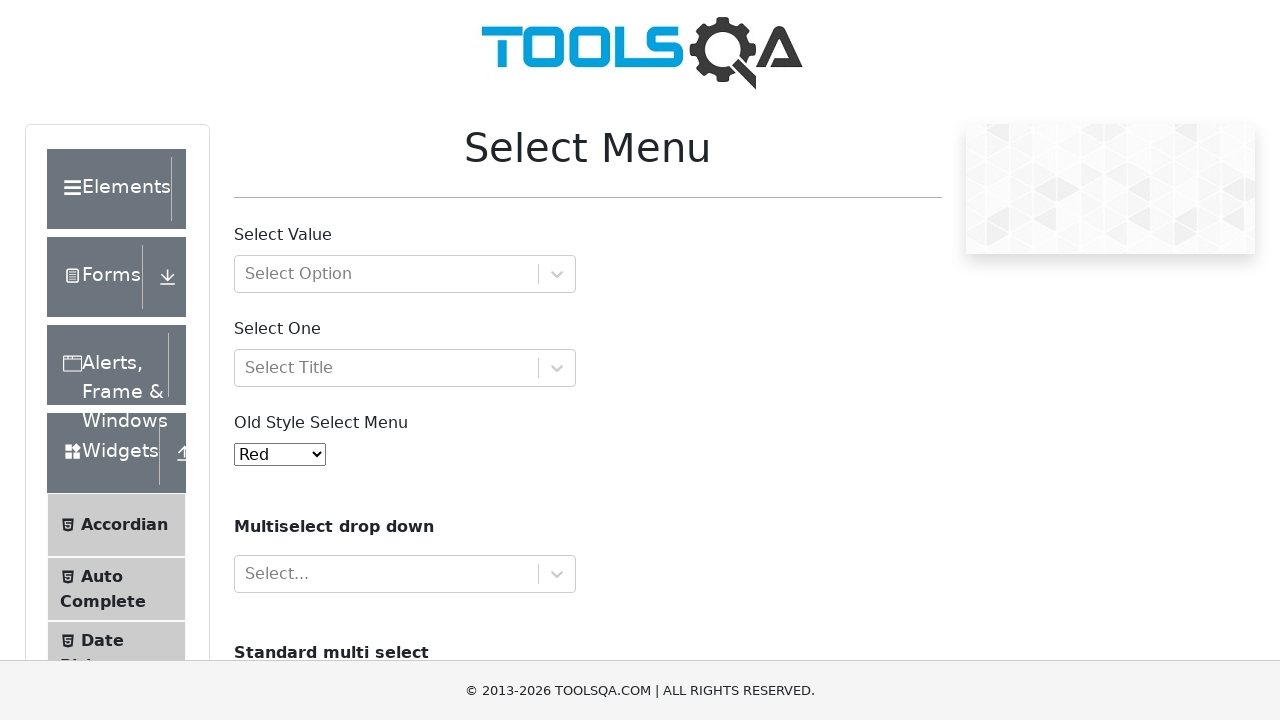

Selected option by value '6' from dropdown menu on #oldSelectMenu
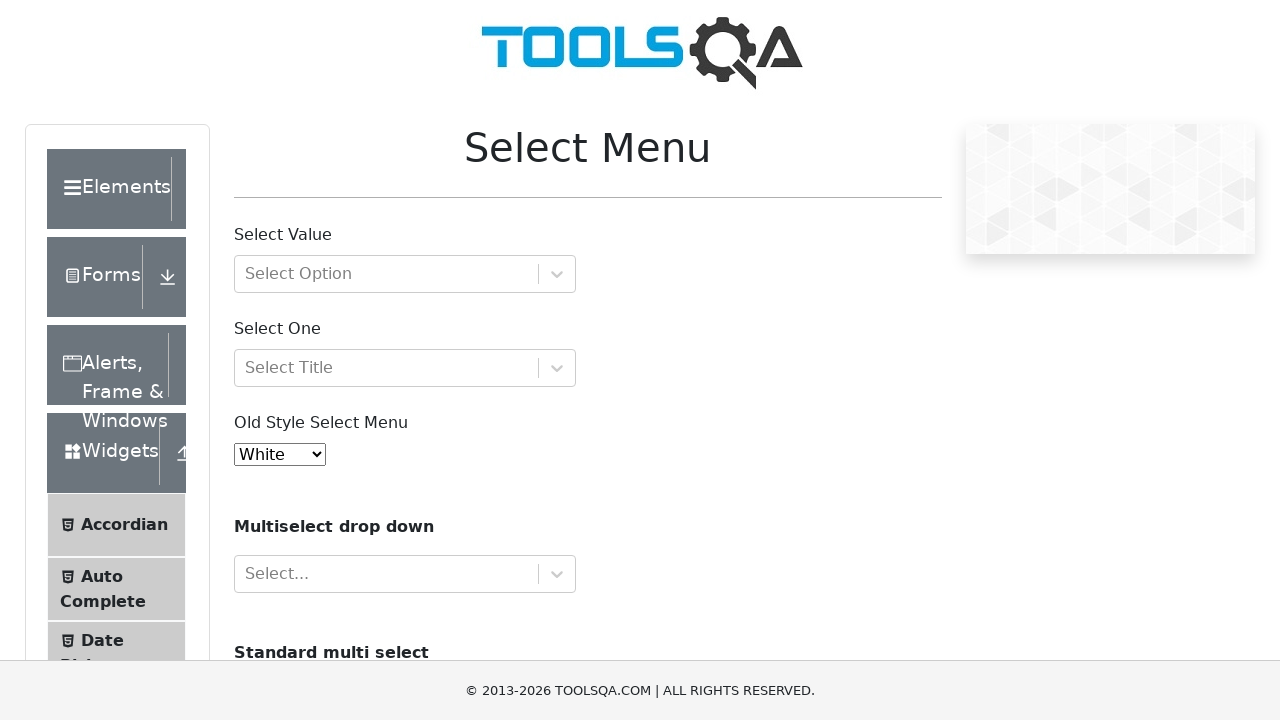

Selected option 'White' by visible text from dropdown menu on #oldSelectMenu
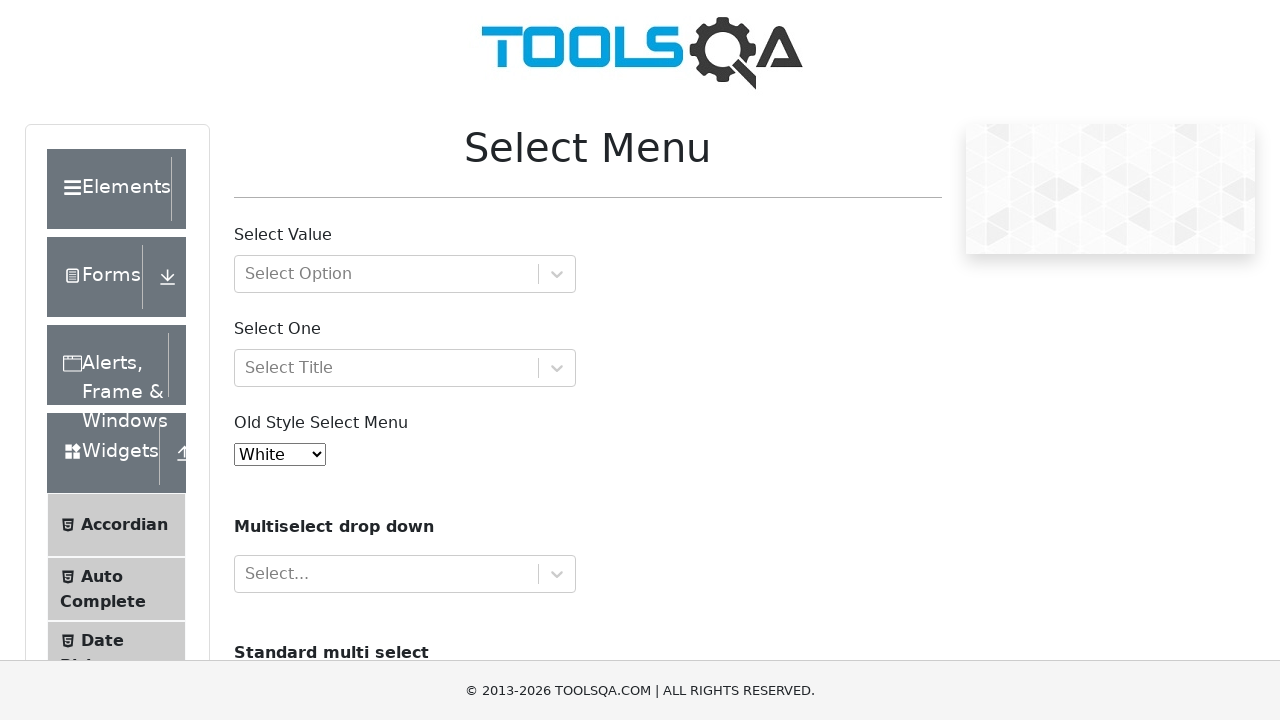

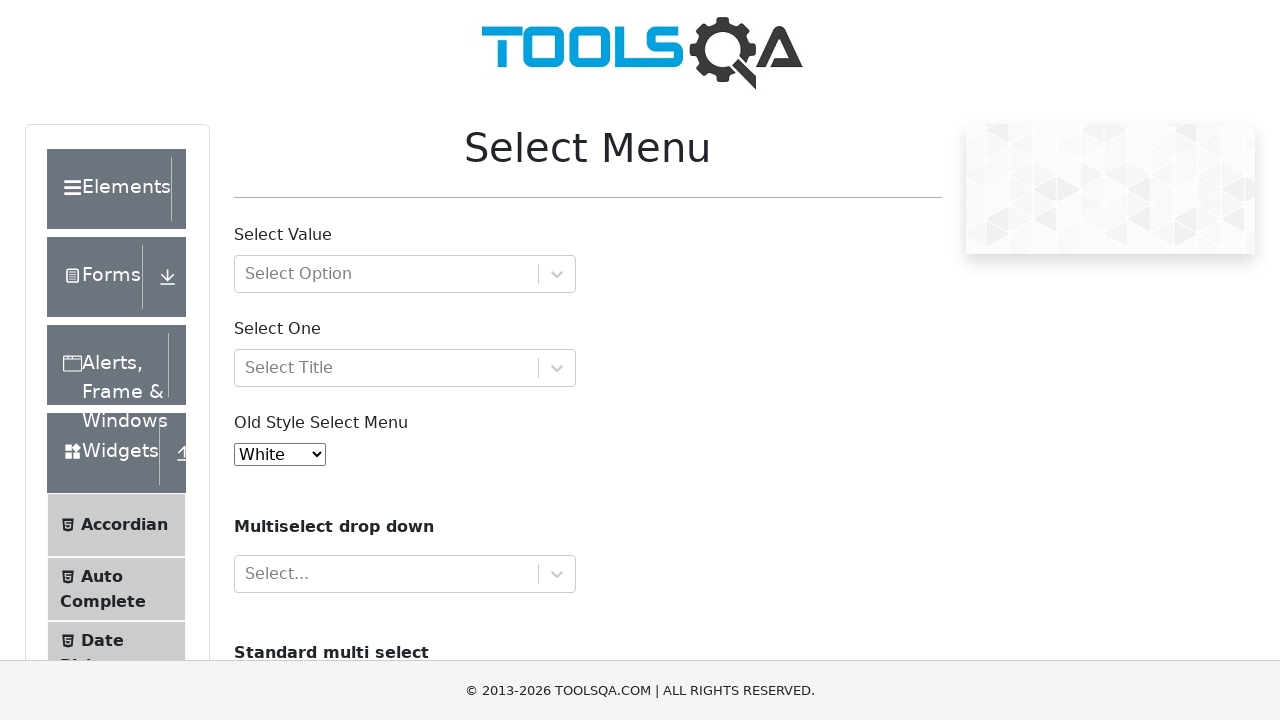